Tests the Help button functionality on a freeCodeCamp lesson page, verifying the button is visible, clickable, opens a dropdown menu with three links (Get a Hint, Watch a Video, Ask for Help) when video is available.

Starting URL: https://www.freecodecamp.org/learn/responsive-web-design/basic-html-and-html5/say-hello-to-html-elements

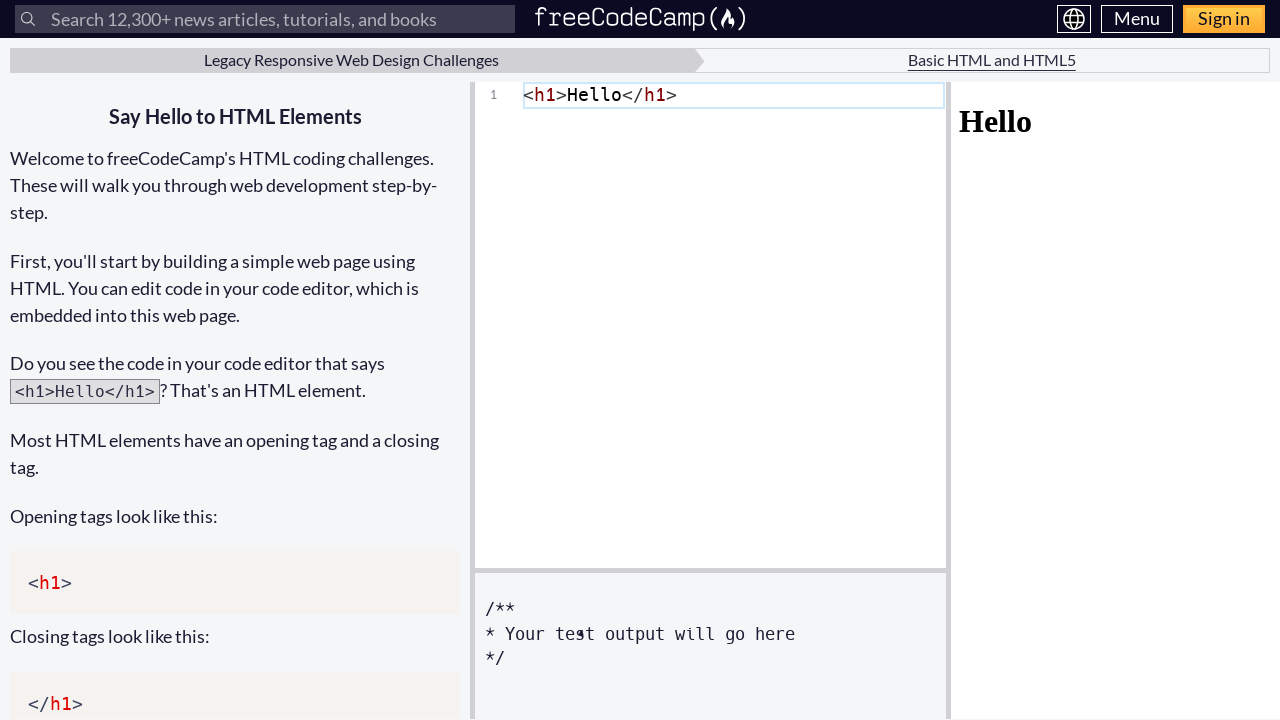

Help button is visible on the page
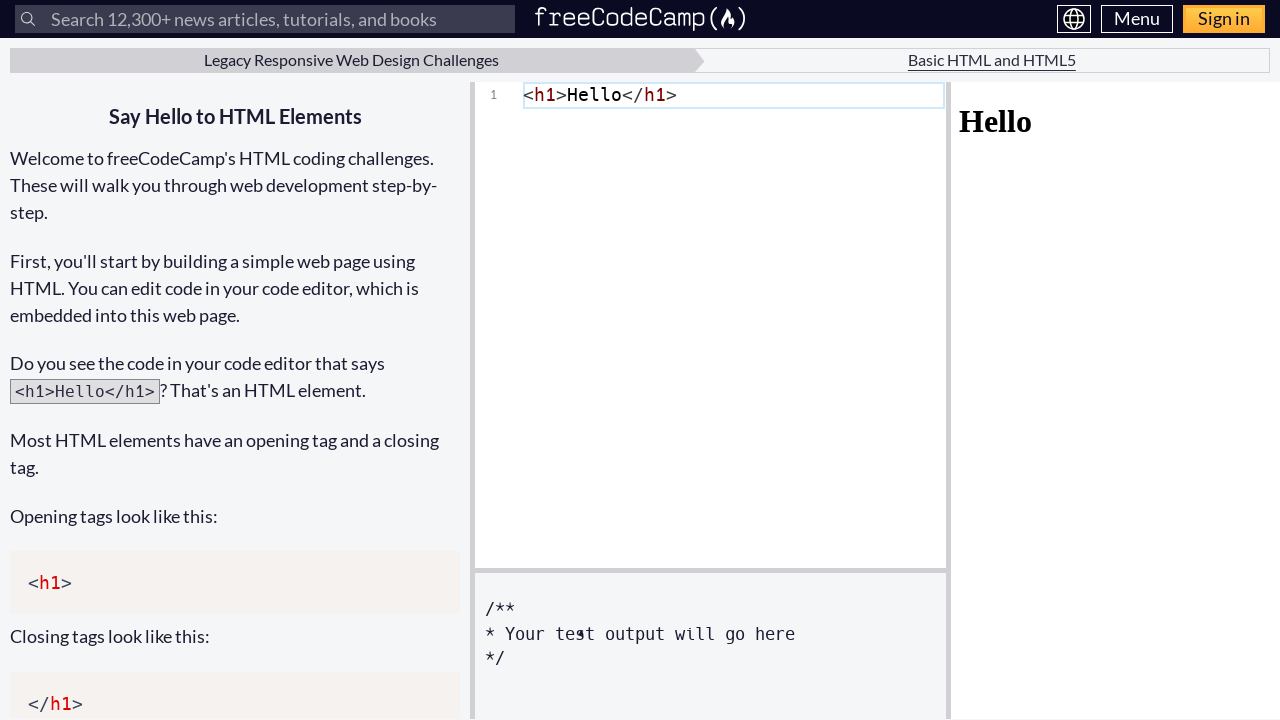

Clicked the Help button to open dropdown menu at (235, 567) on internal:role=button[name="Help"i]
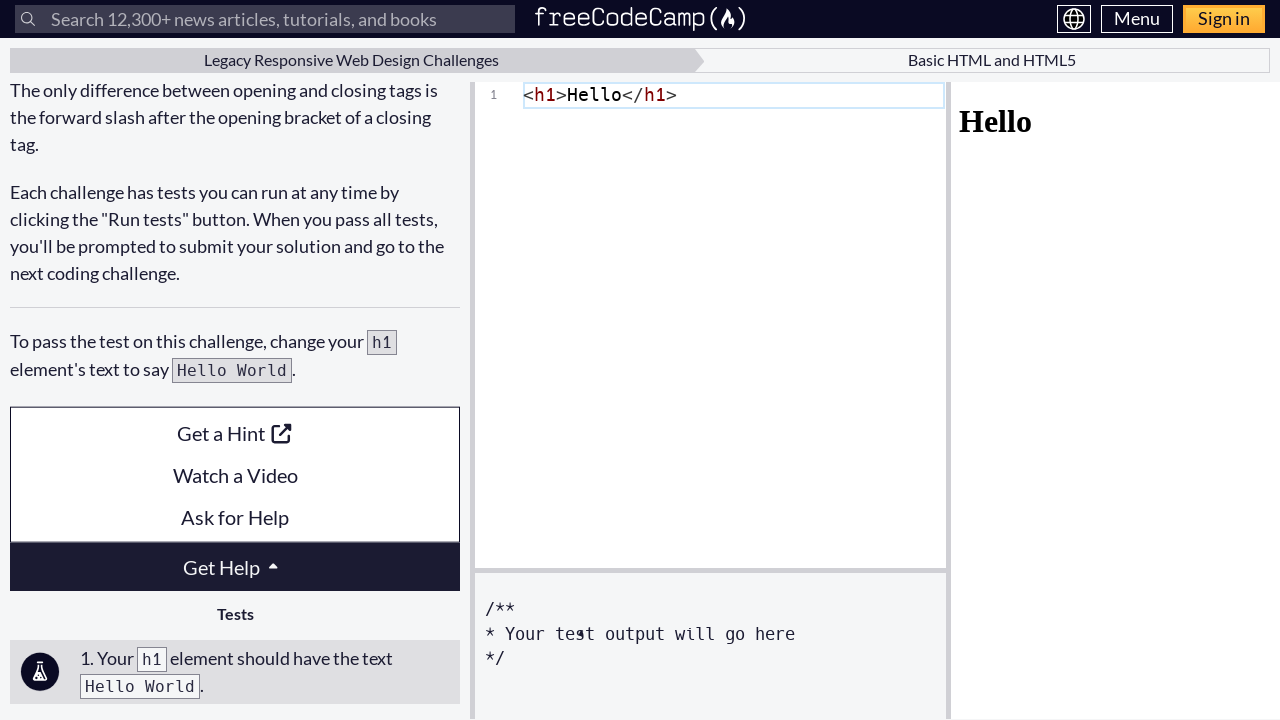

Dropdown menu appeared after clicking Help button
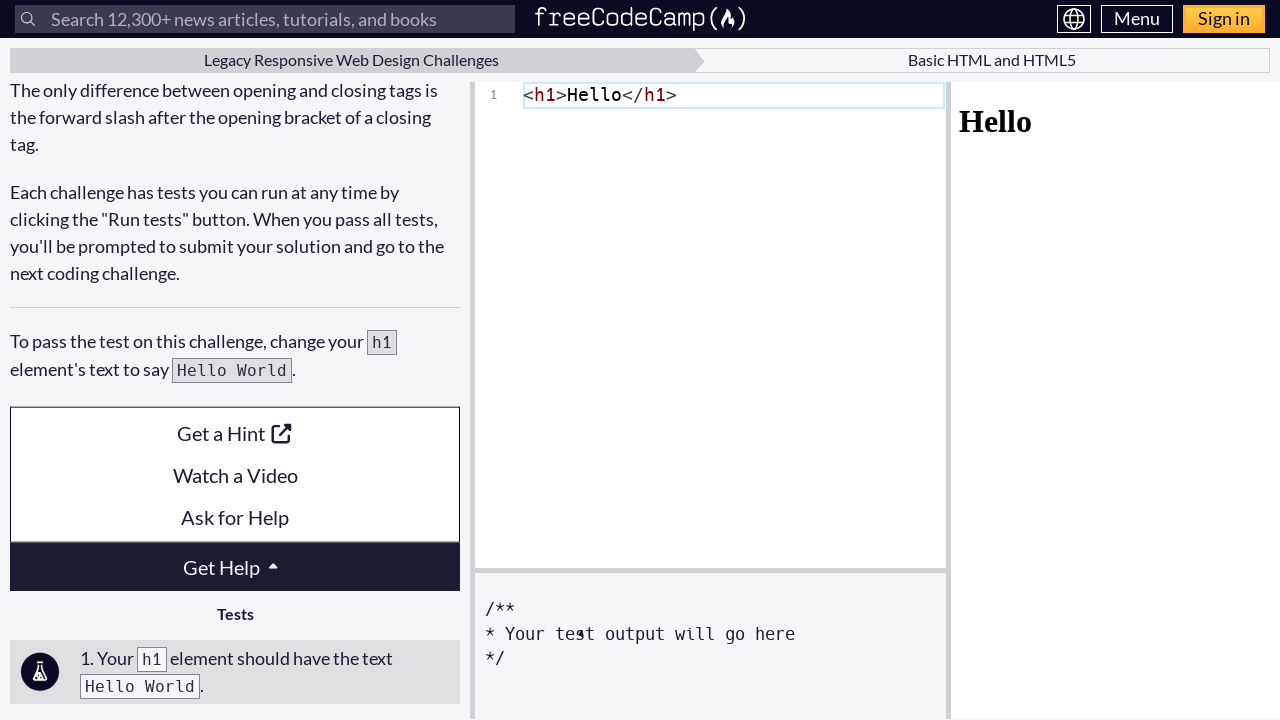

Get a Hint menu item is visible in dropdown
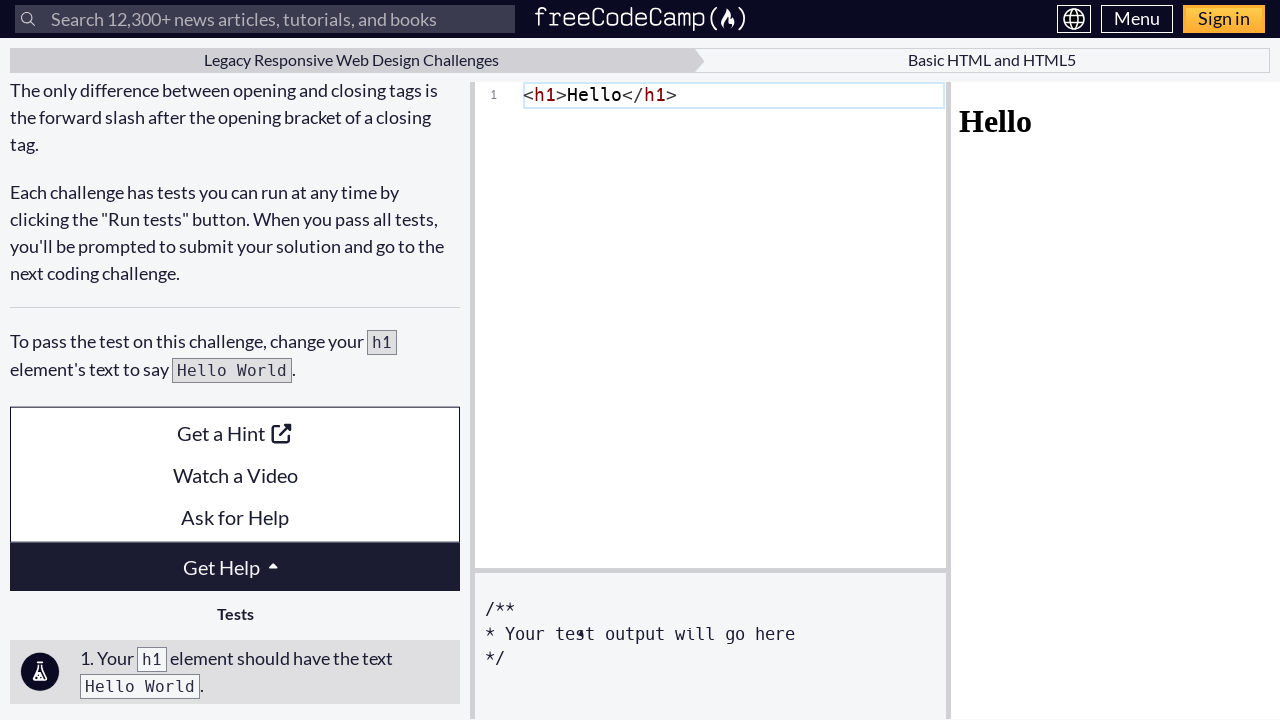

Watch a Video menu item is visible in dropdown
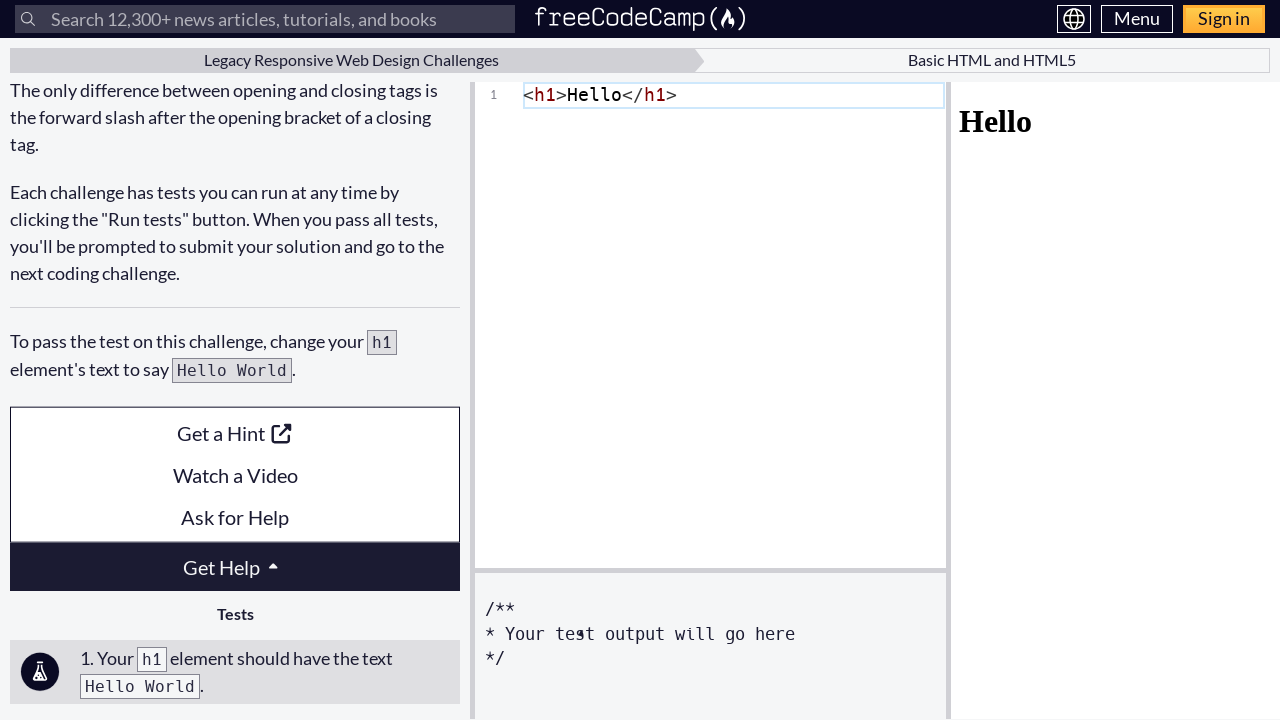

Ask for Help menu item is visible in dropdown
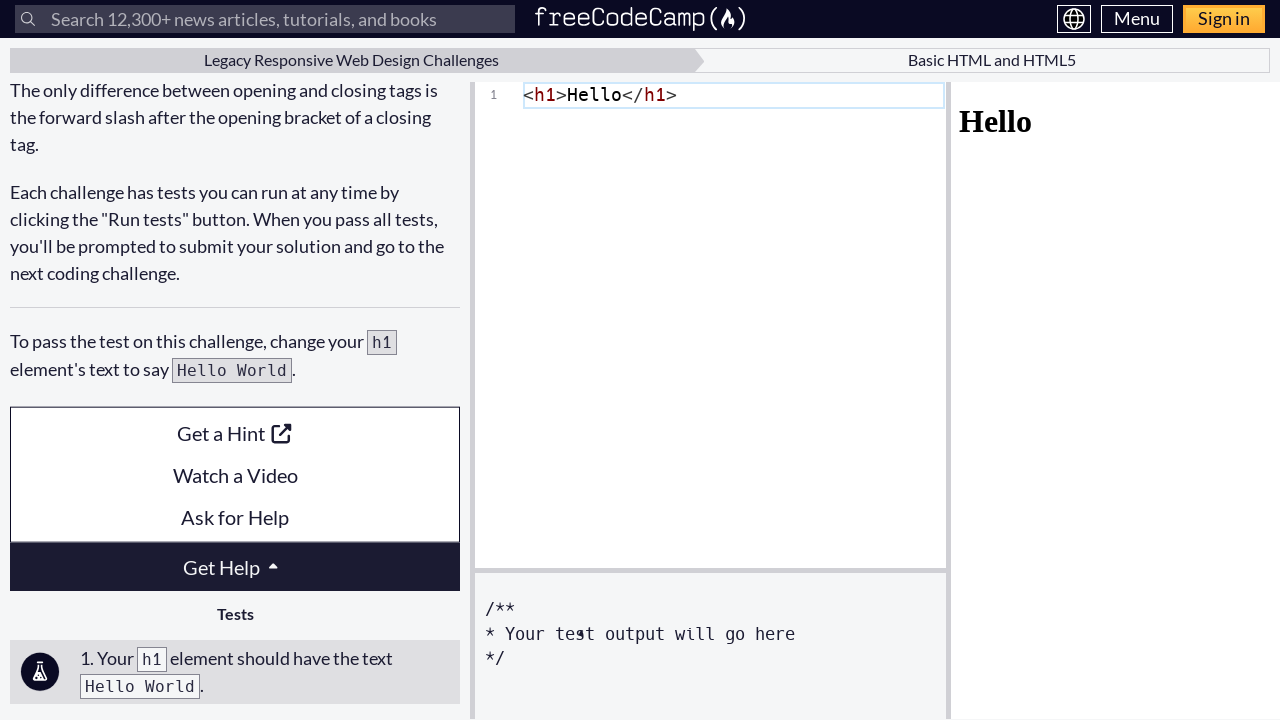

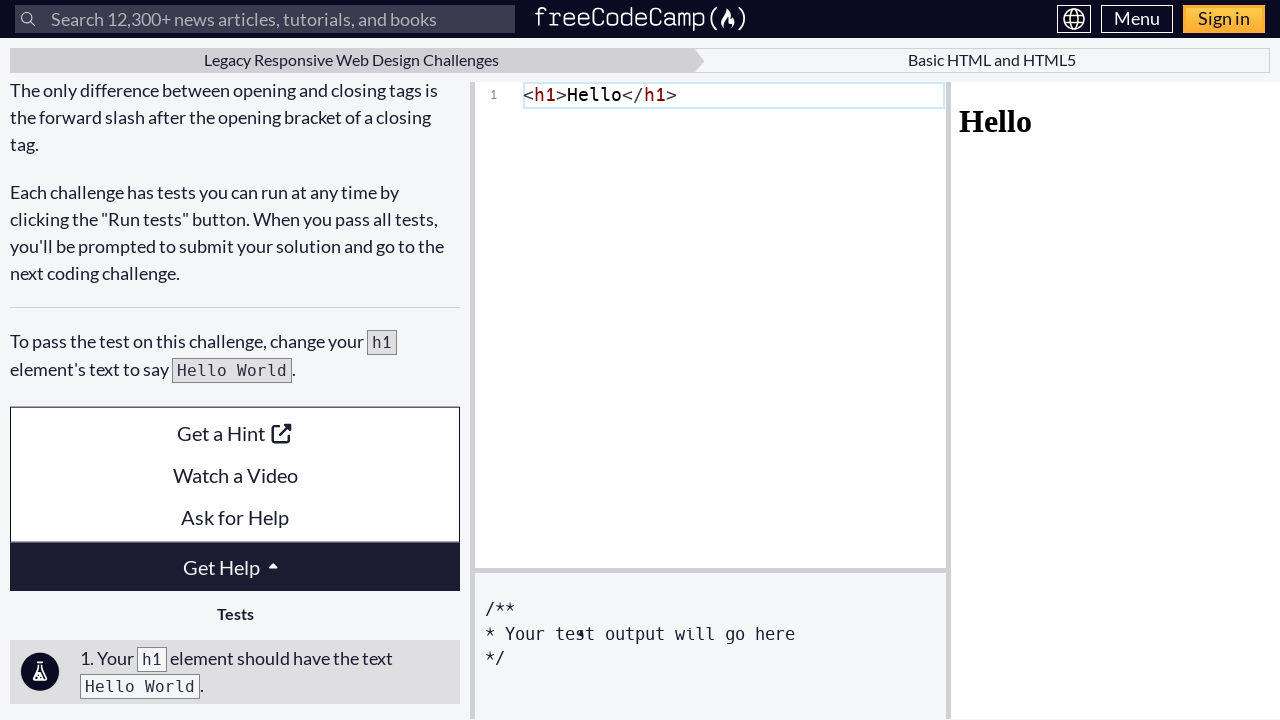